Tests clicking a confirm JavaScript alert and accepting it (clicking OK)

Starting URL: https://the-internet.herokuapp.com/javascript_alerts

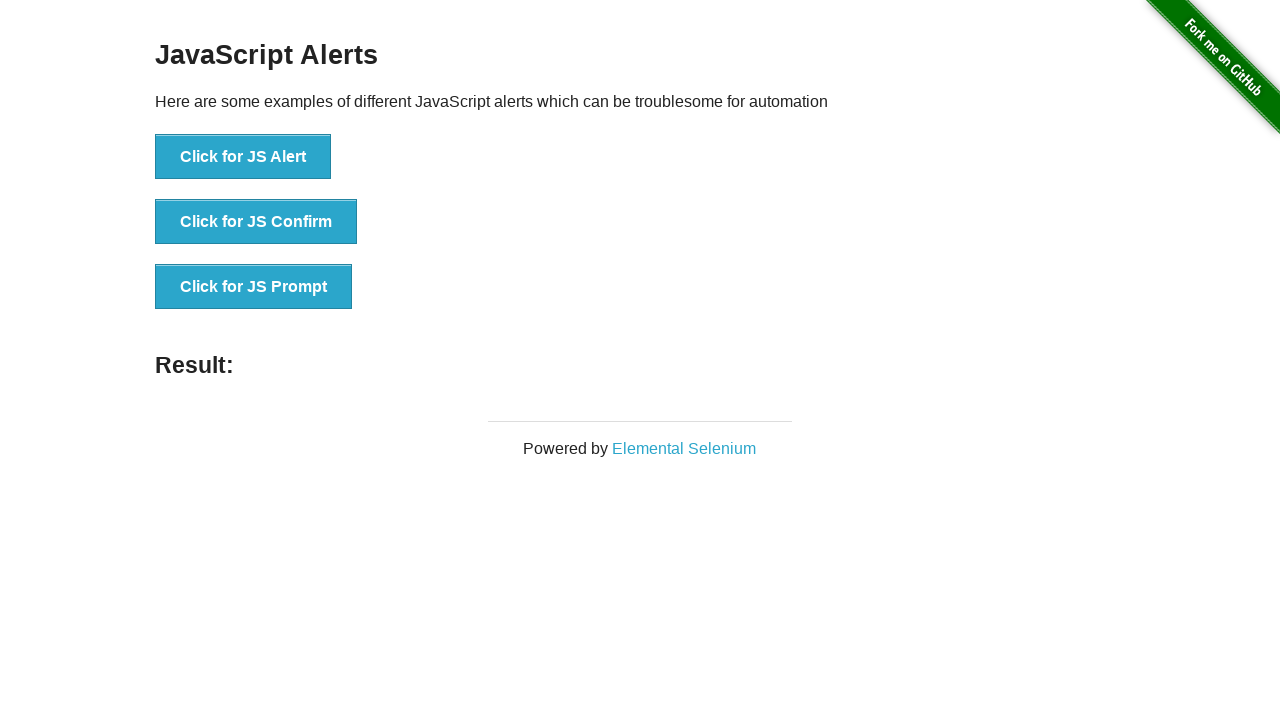

Set up dialog handler to accept confirm alerts
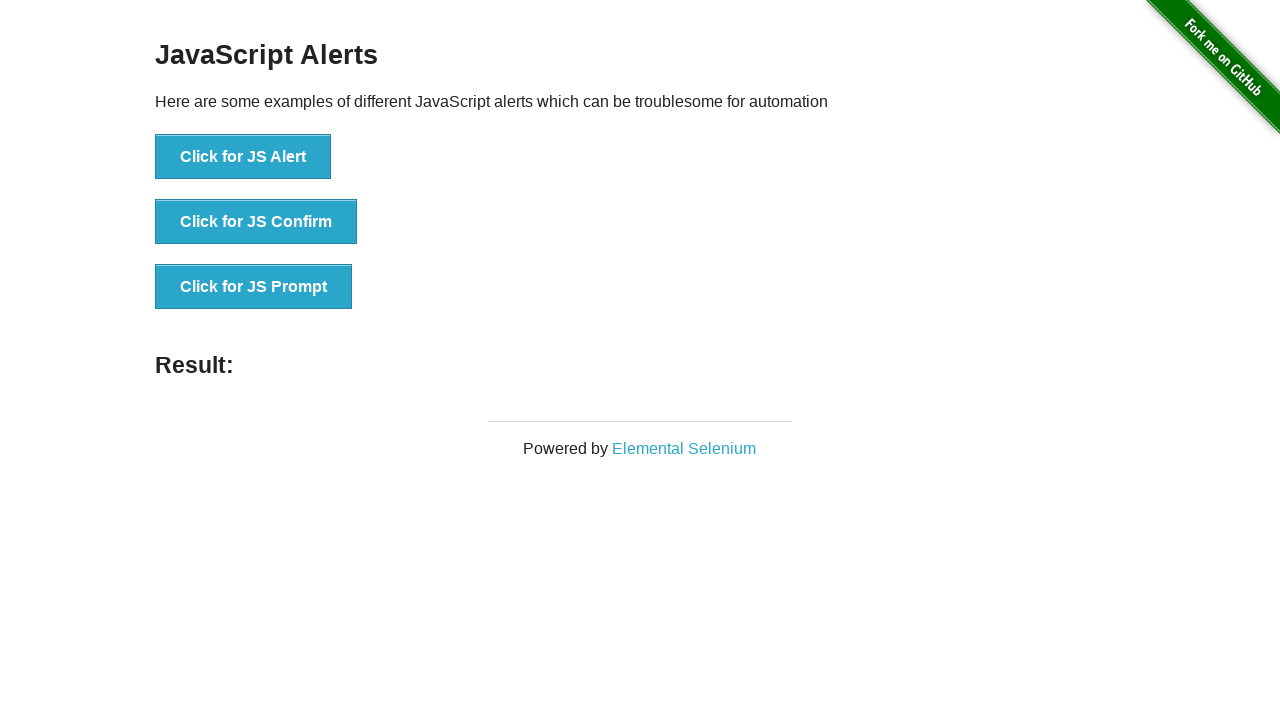

Clicked the confirm button to trigger JavaScript alert at (256, 222) on #content > div > ul > li:nth-child(2) > button
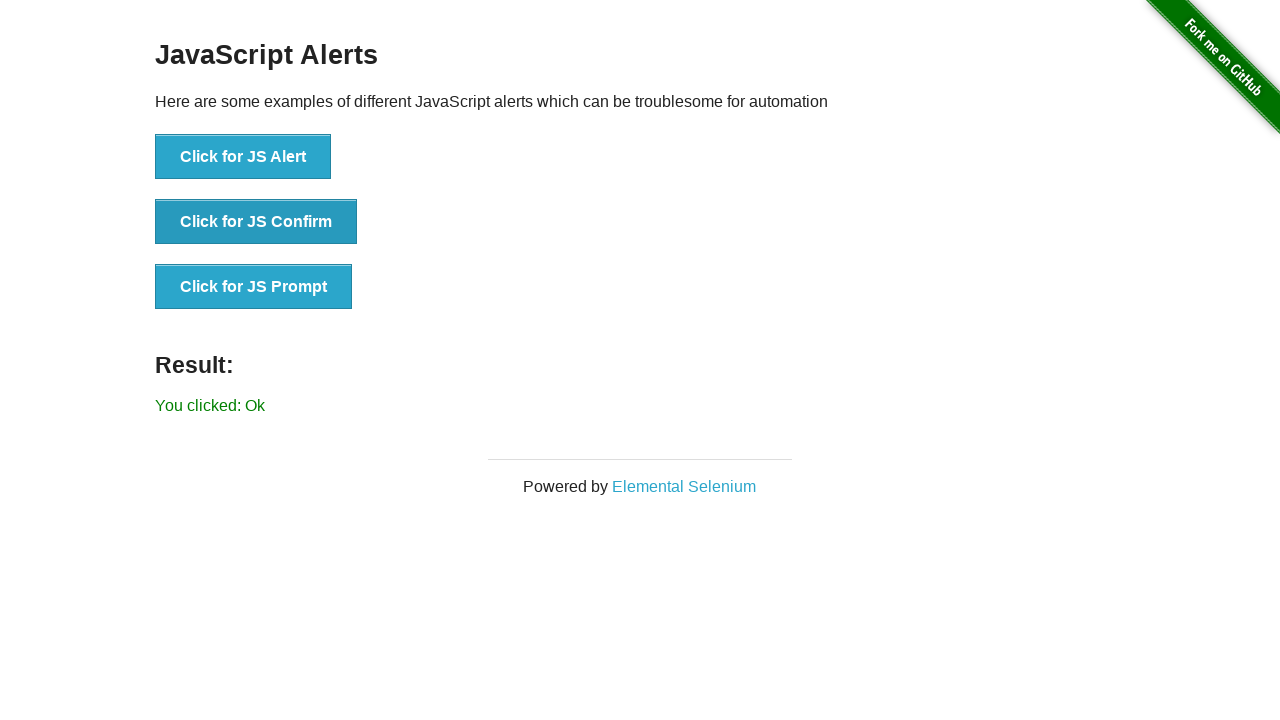

Result message appeared after accepting confirm alert
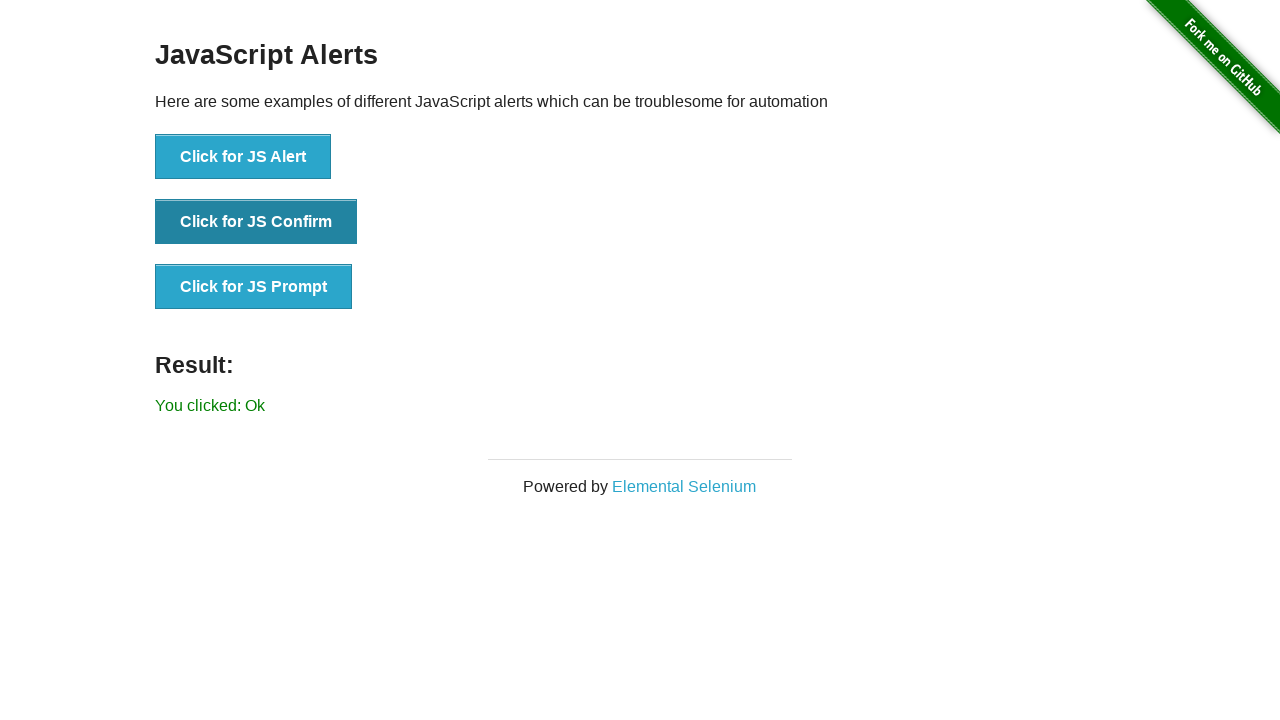

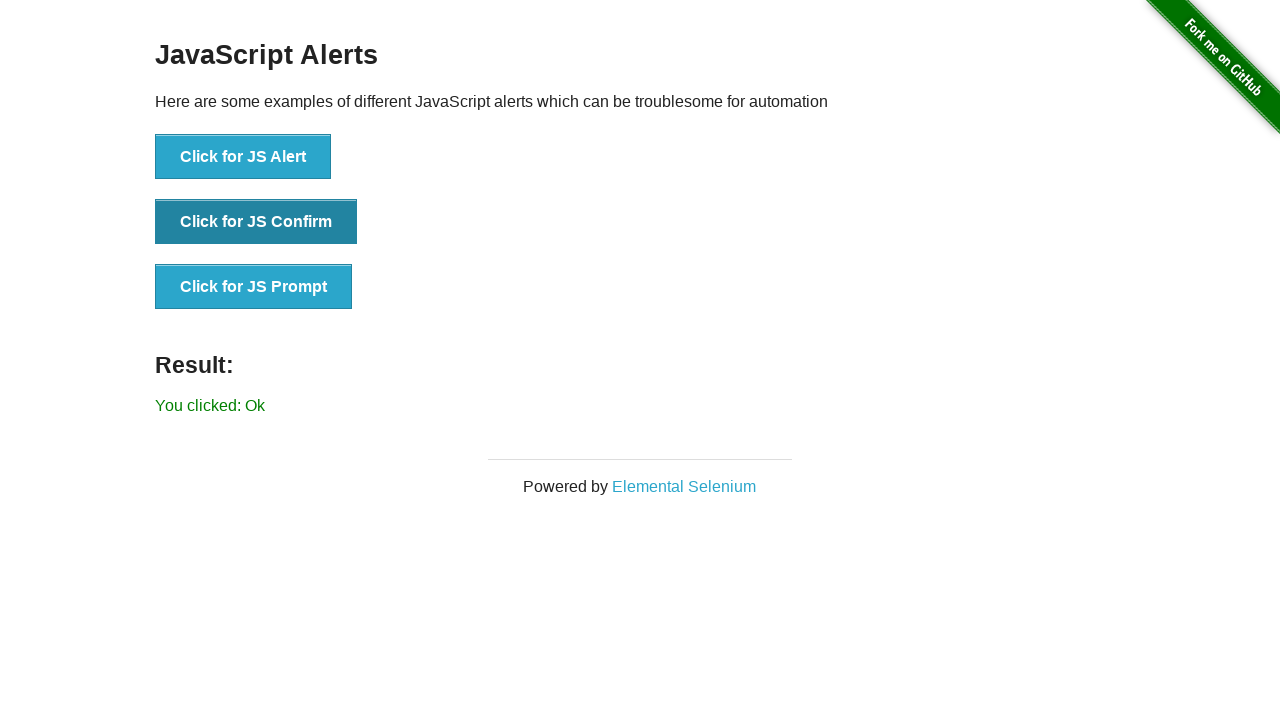